Tests handling iFrames by navigating to a frames demo page, capturing a specific frame by URL, and filling a text input within that frame

Starting URL: https://ui.vision/demo/webtest/frames/

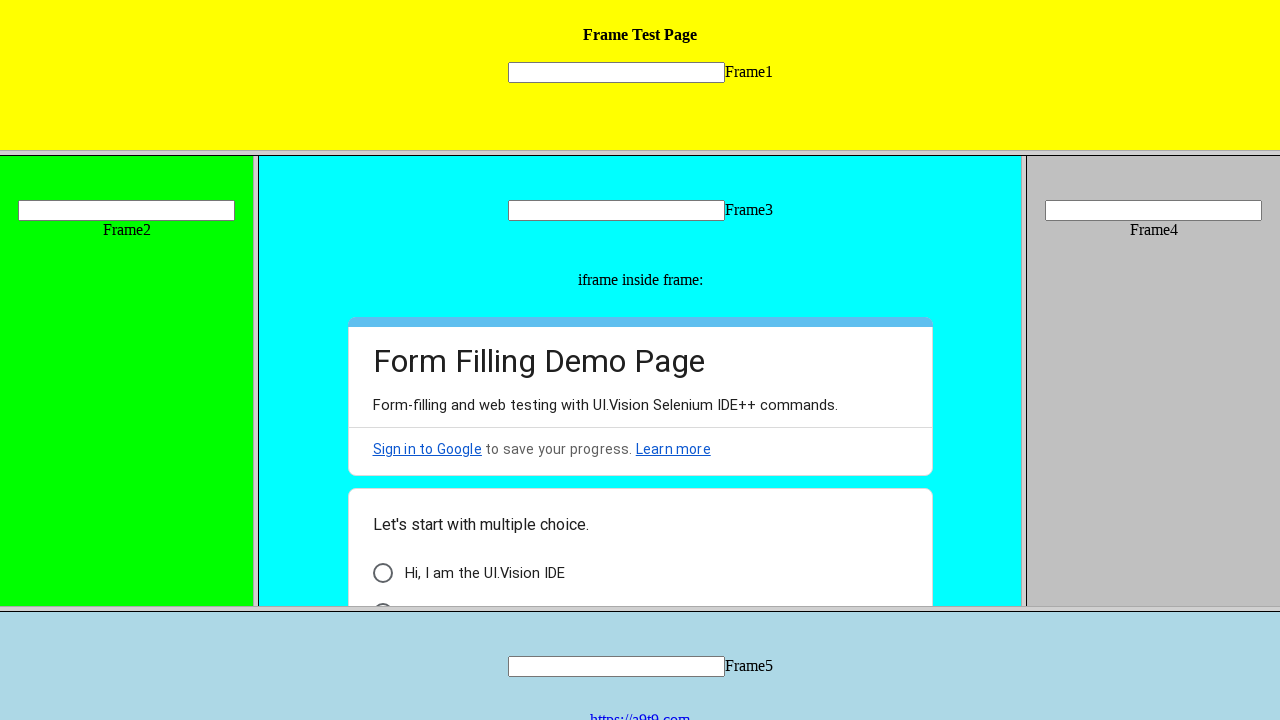

Navigated to frames demo page
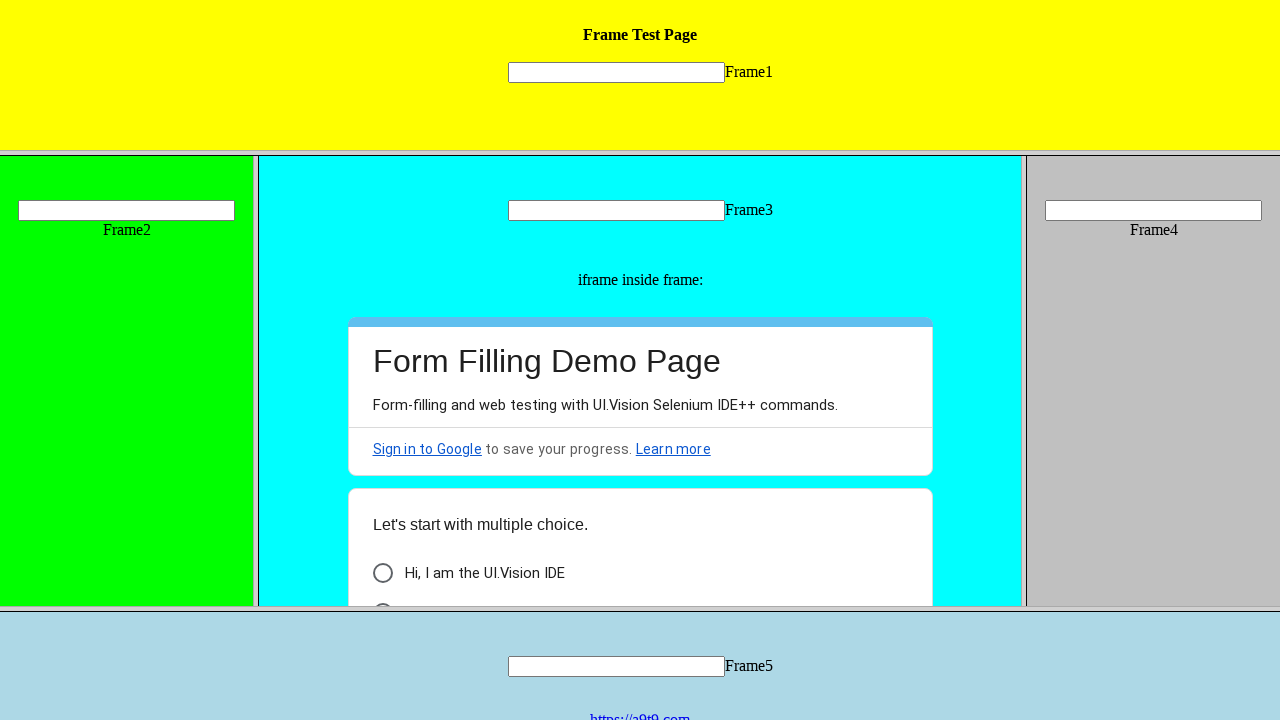

Captured iFrame with URL https://ui.vision/demo/webtest/frames/frame_1.html
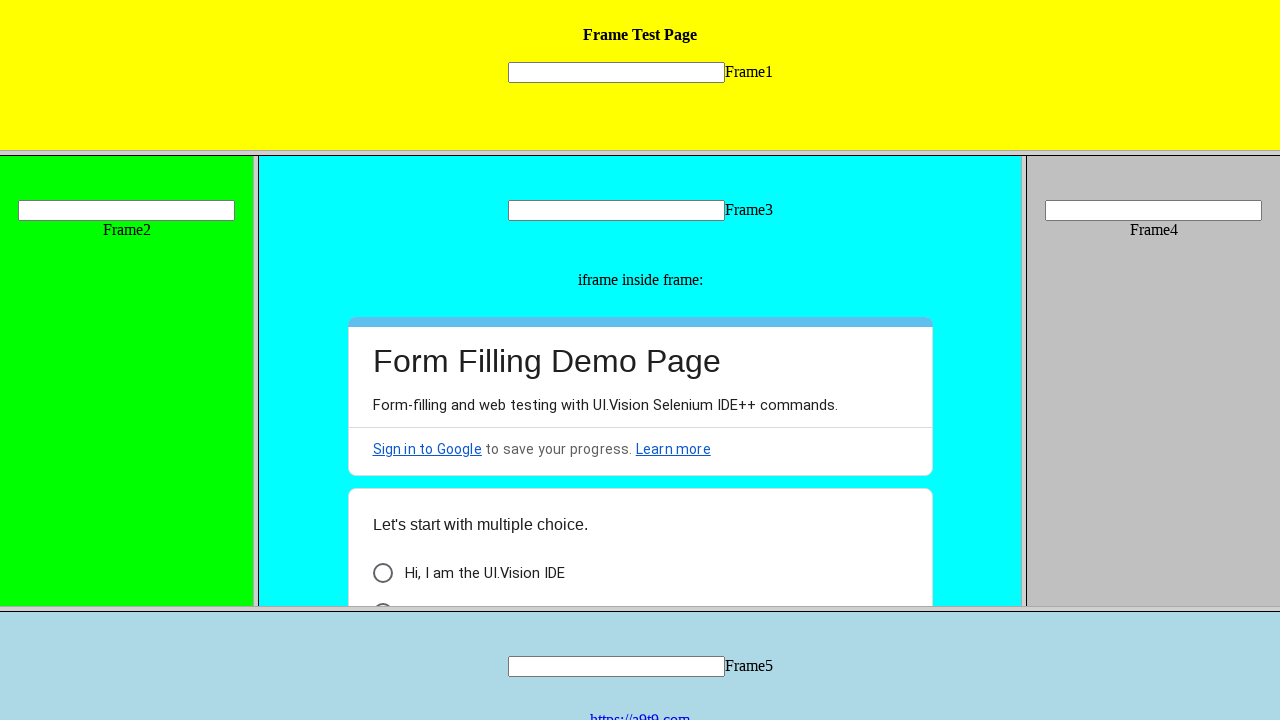

Filled text input field in iFrame with 'Suruzzaman' on xpath=//input[@type='text' and @name='mytext1']
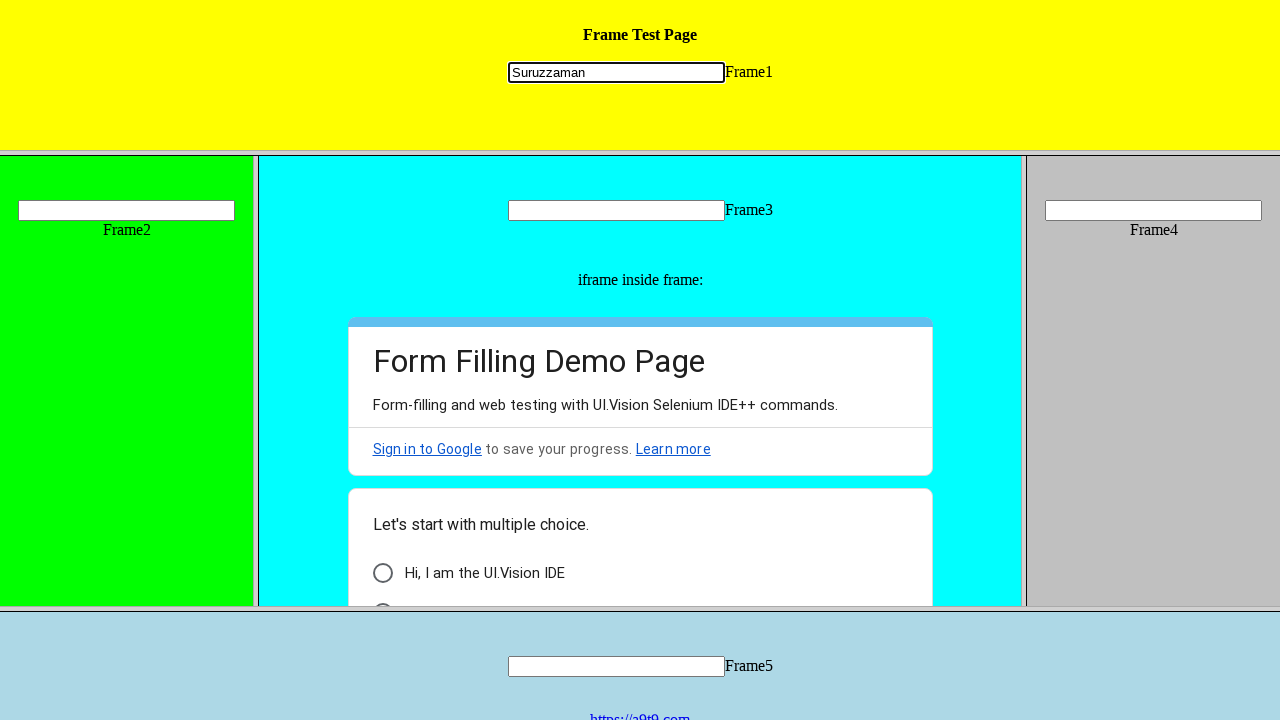

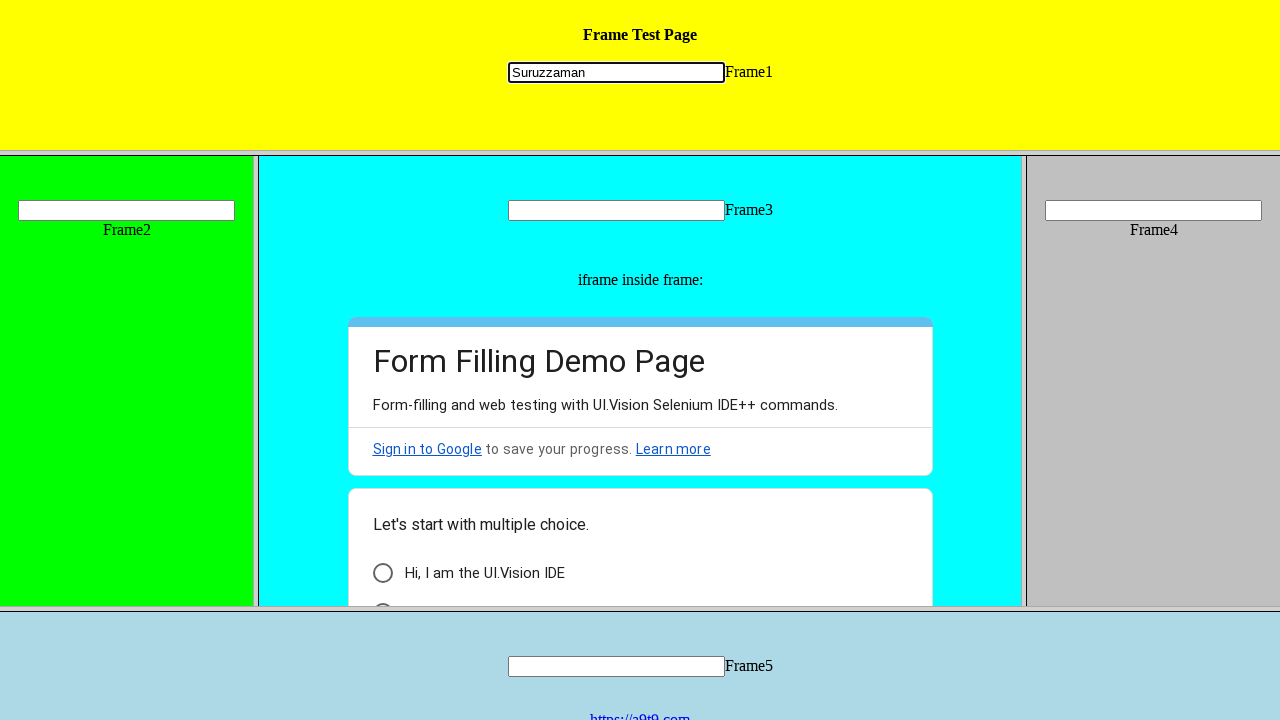